Tests handling of a prompt alert by clicking a button, entering text in the prompt dialog, and accepting it

Starting URL: https://www.hyrtutorials.com/p/alertsdemo.html#google_vignette

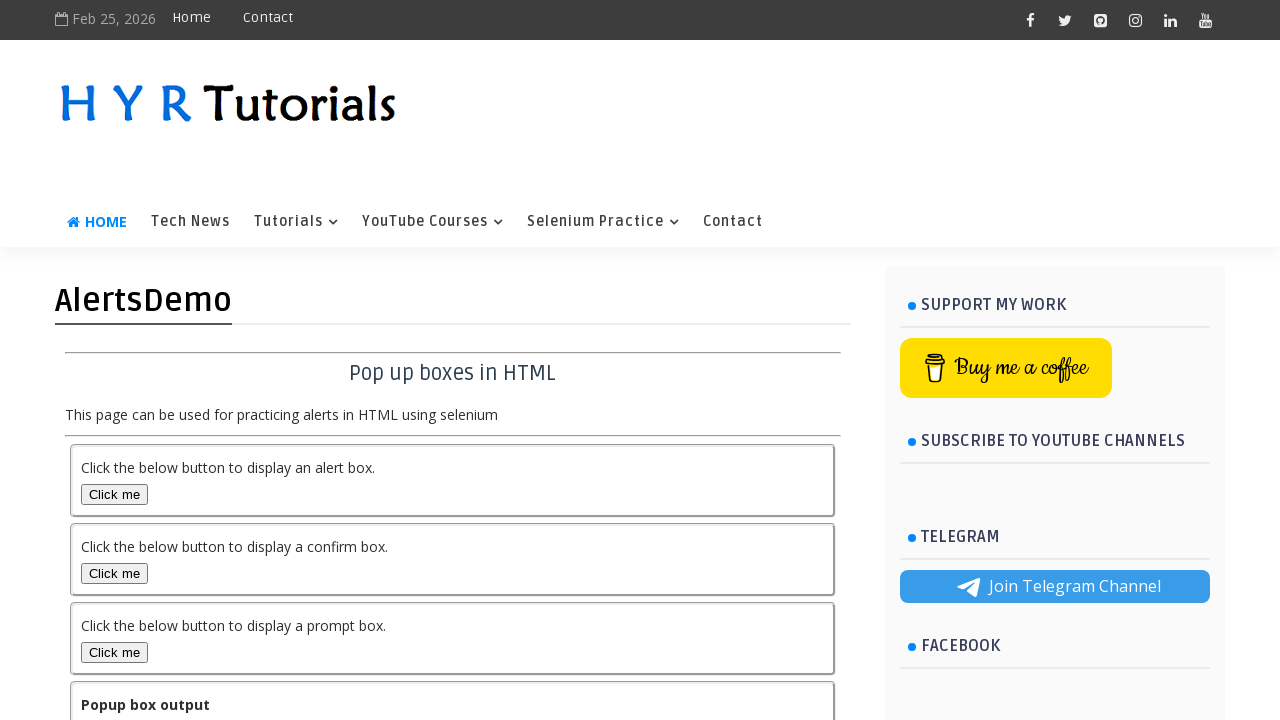

Set up dialog handler for prompt alerts
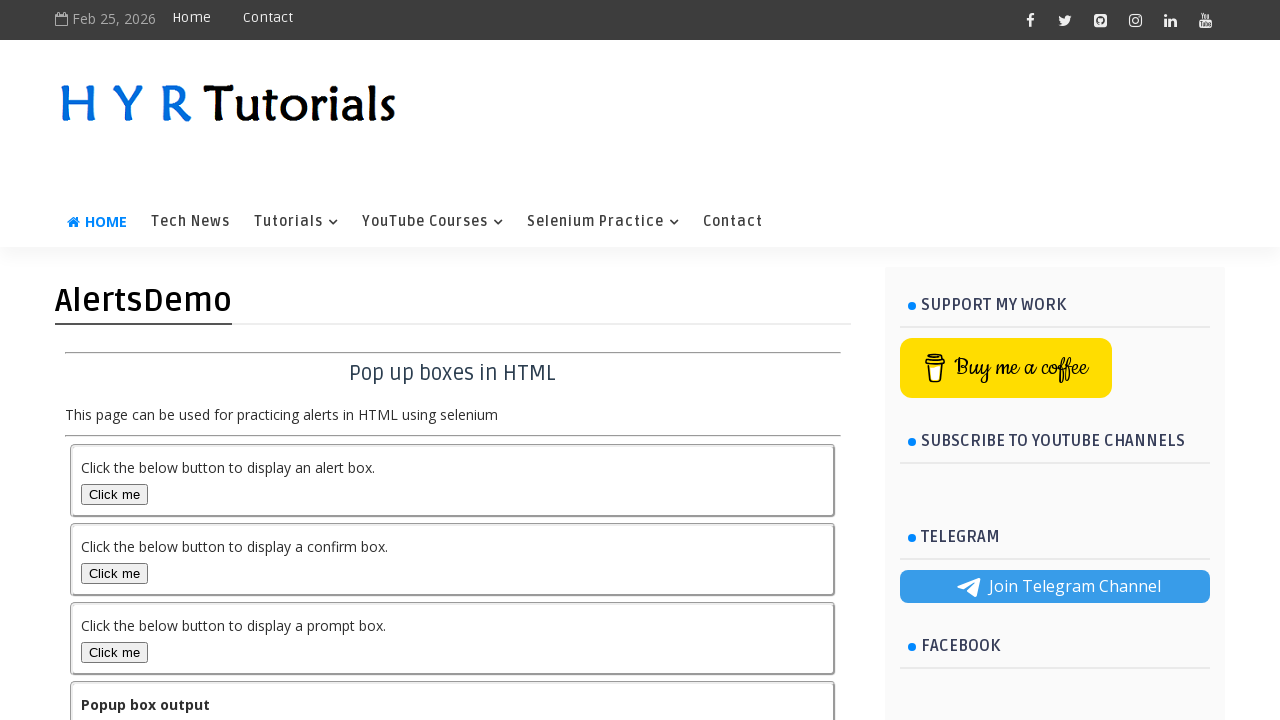

Clicked prompt button to open dialog at (114, 652) on #promptBox
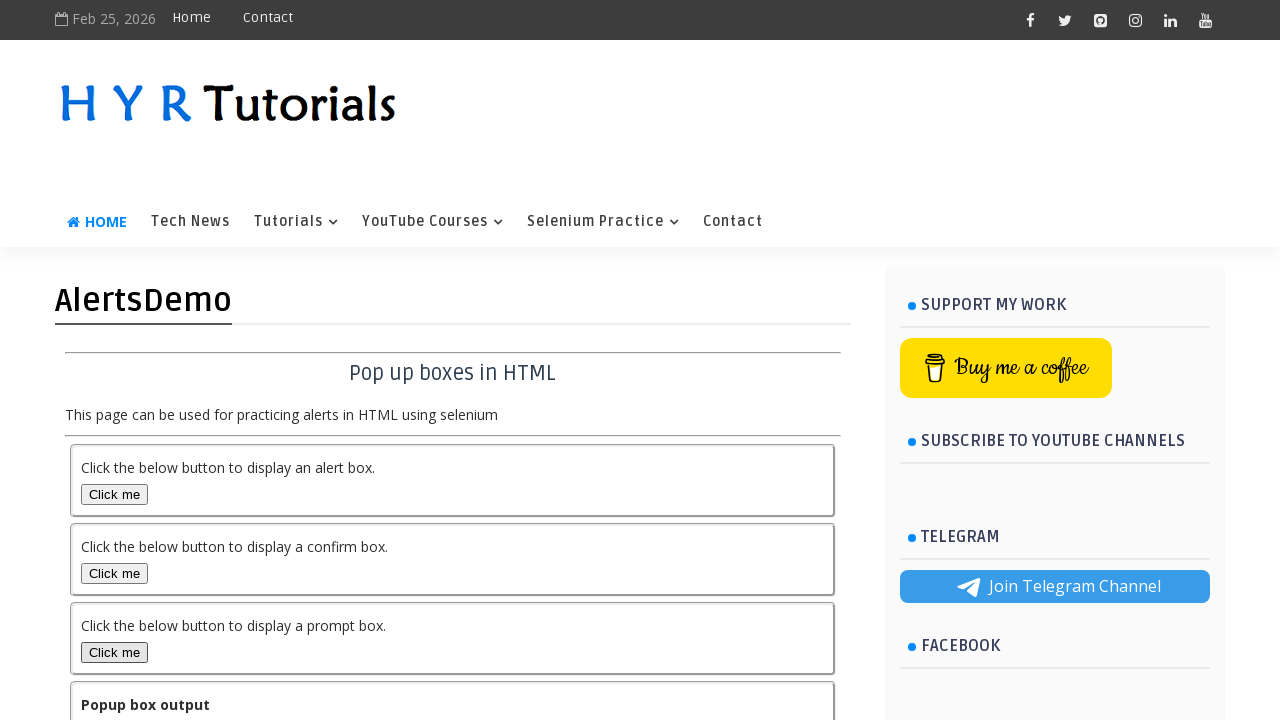

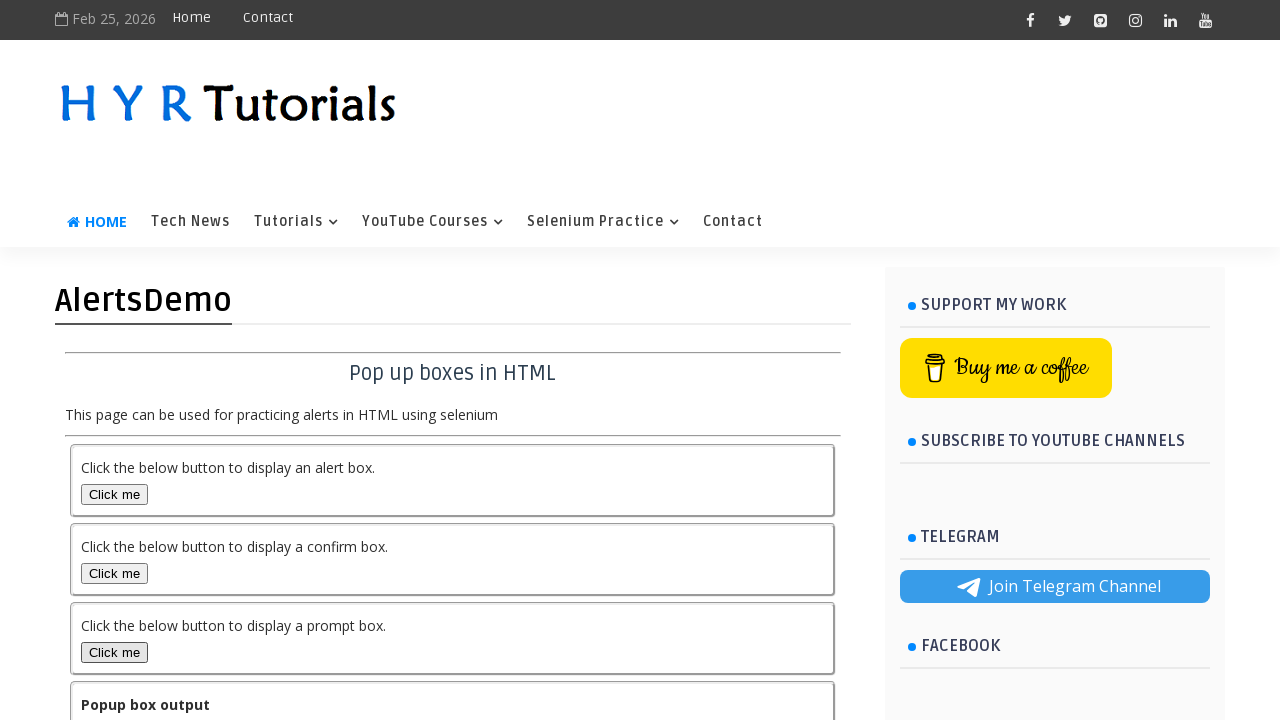